Tests AJAX functionality by clicking a button and waiting for dynamically loaded content to appear, including an h1 element and delayed h3 text.

Starting URL: https://v1.training-support.net/selenium/ajax

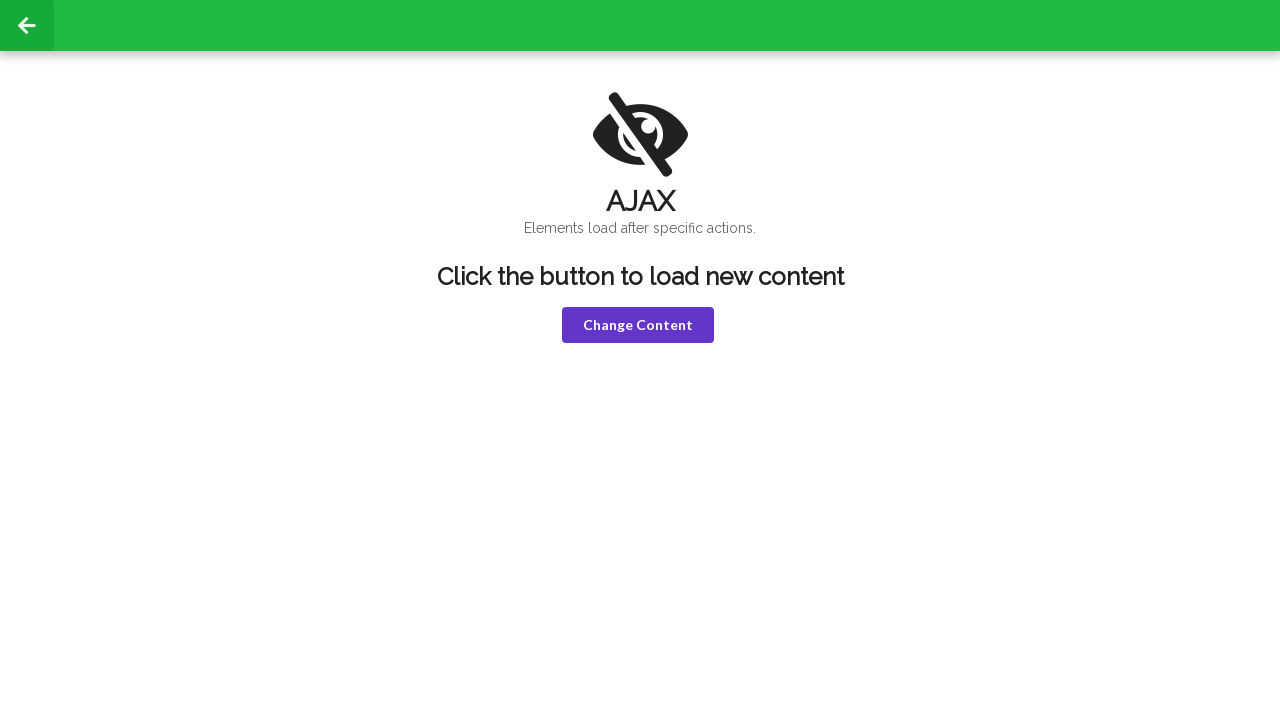

Clicked violet button to trigger AJAX request at (638, 325) on button.violet
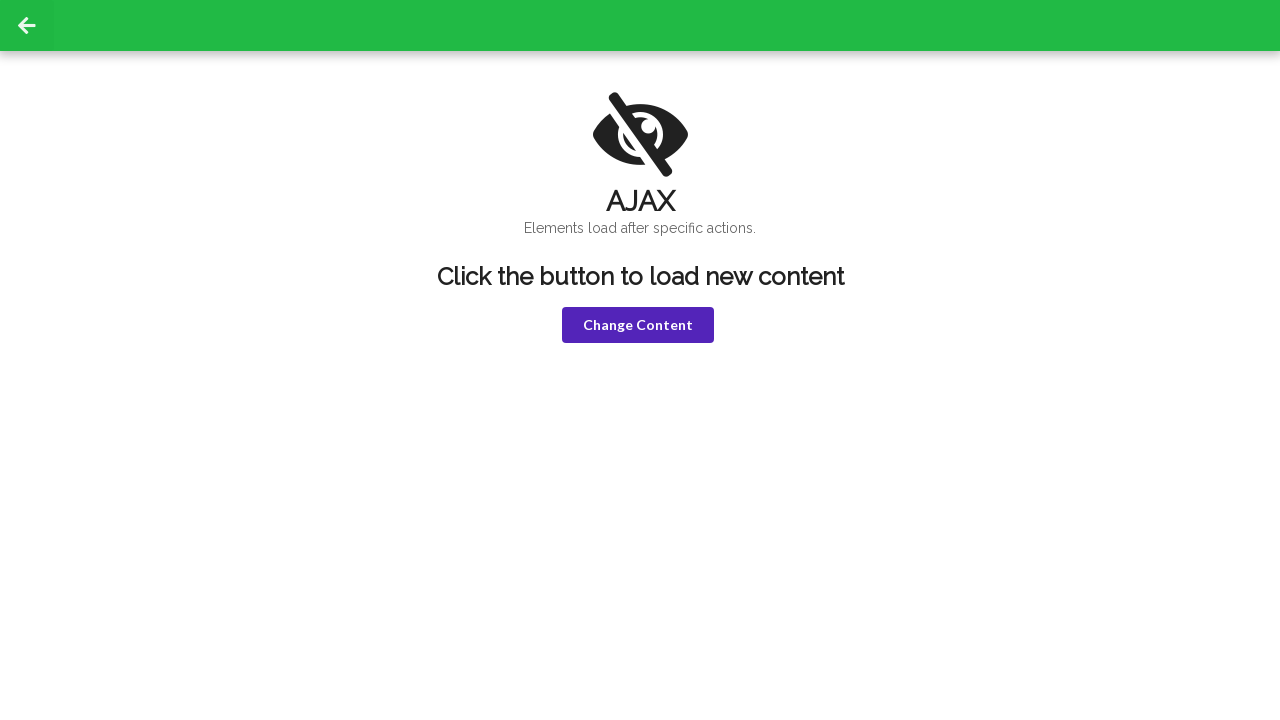

H1 element appeared after AJAX call
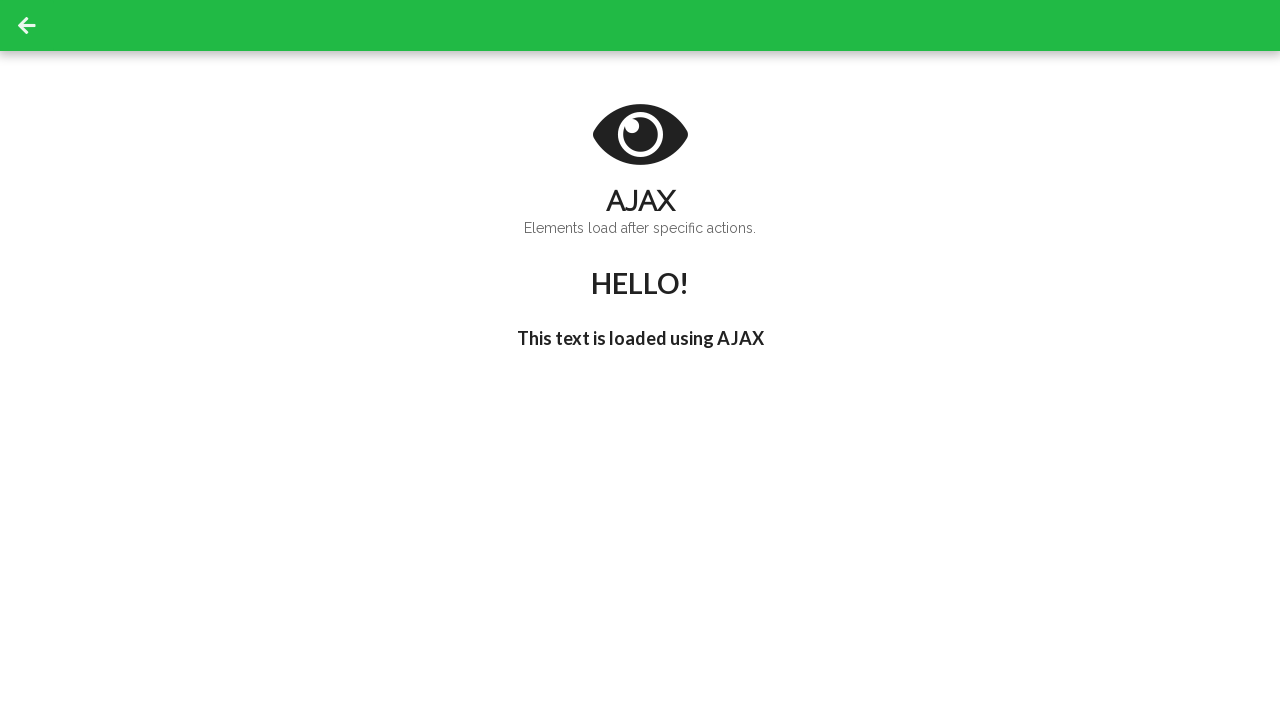

Delayed text 'I'm late!' appeared in h3 element
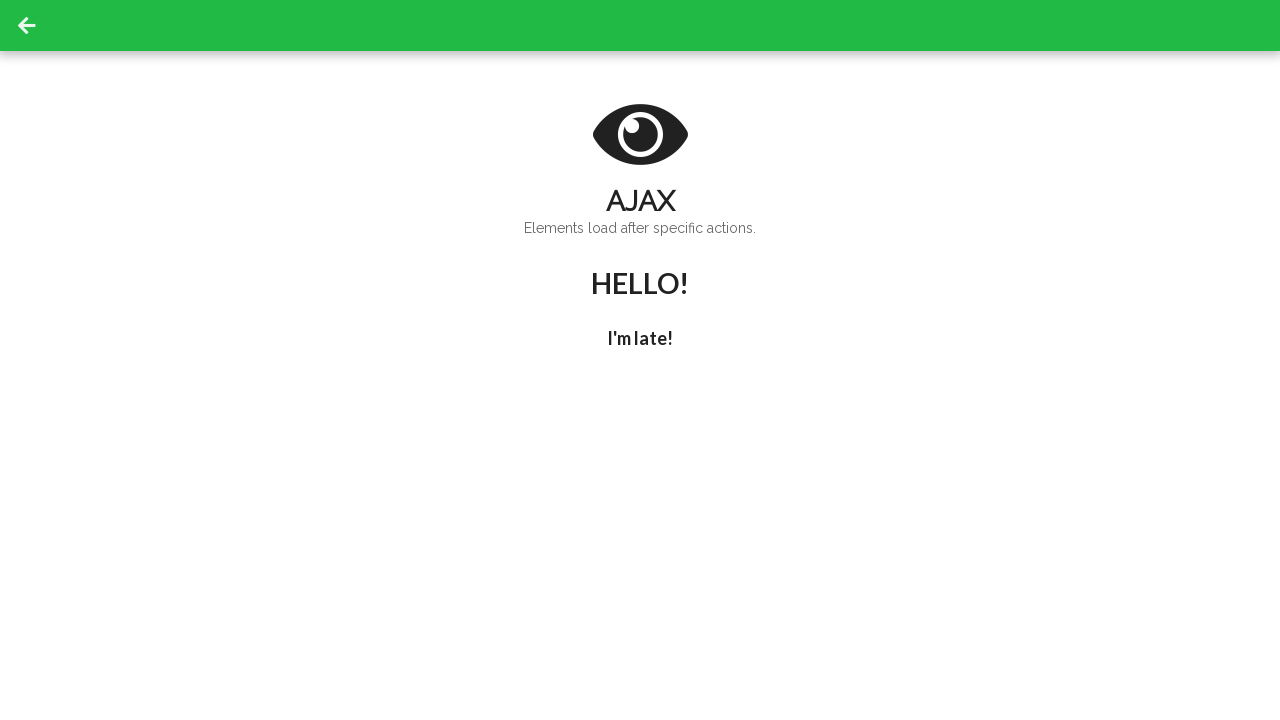

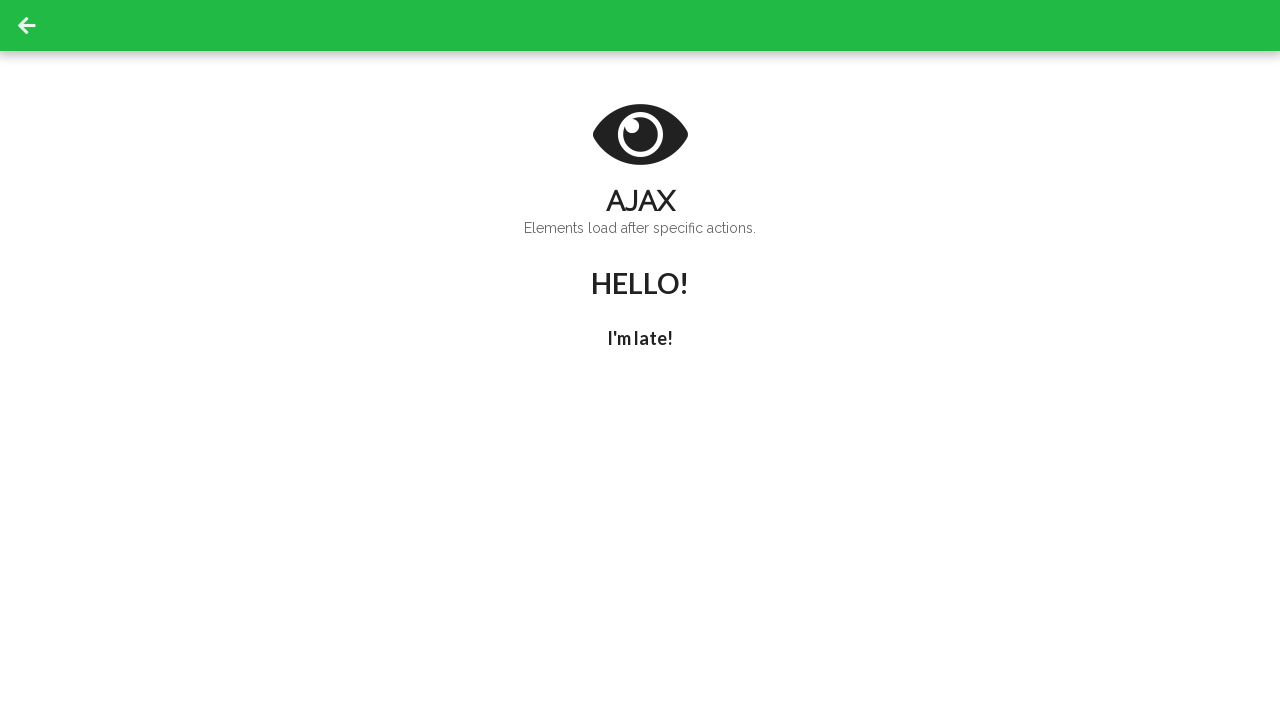